Tests JavaScript confirm dialog by clicking the JS Confirm button and testing both accept and dismiss actions

Starting URL: https://the-internet.herokuapp.com/javascript_alerts

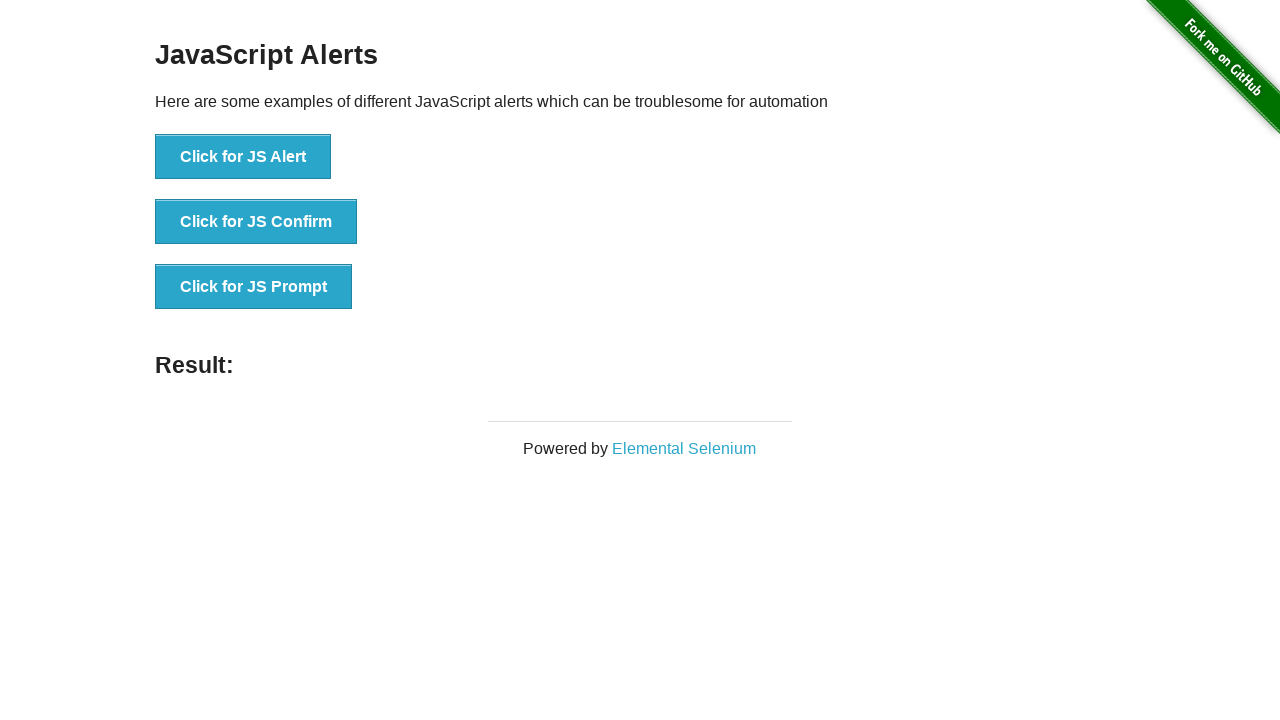

Set up dialog listener to accept the confirm dialog
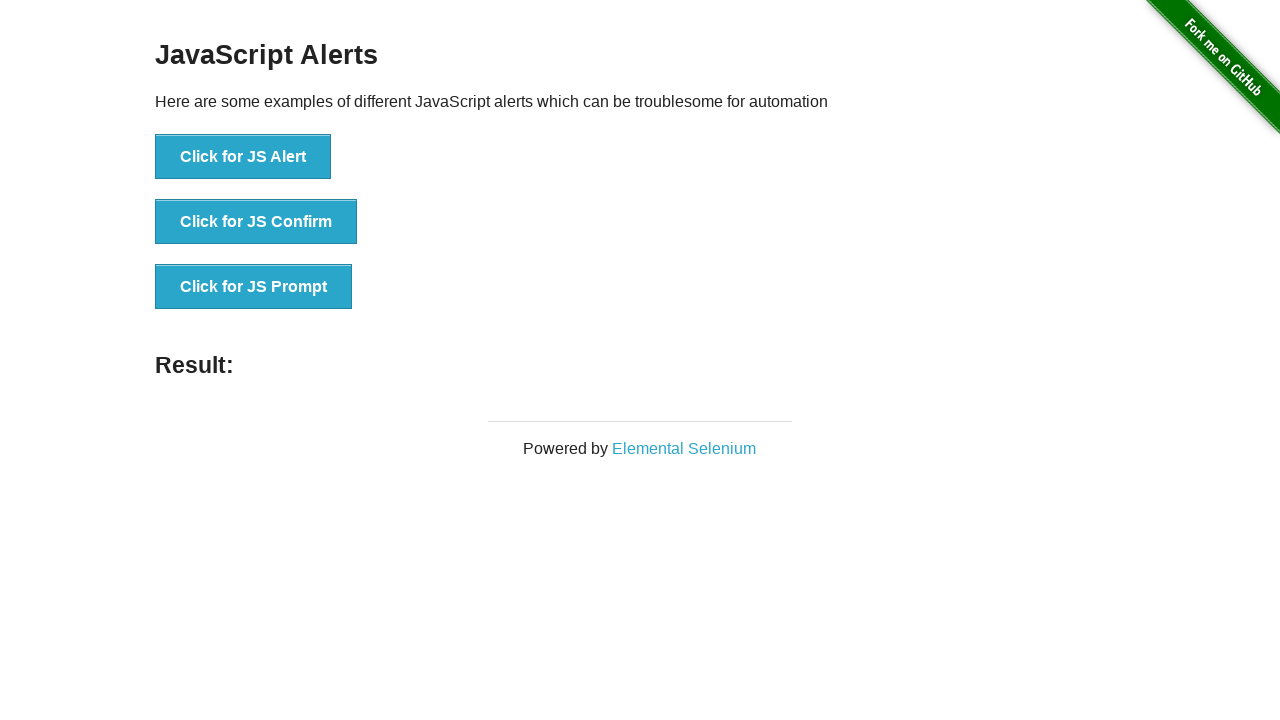

Clicked JS Confirm button at (256, 222) on xpath=//*[@id='content']/div/ul/li[2]/button
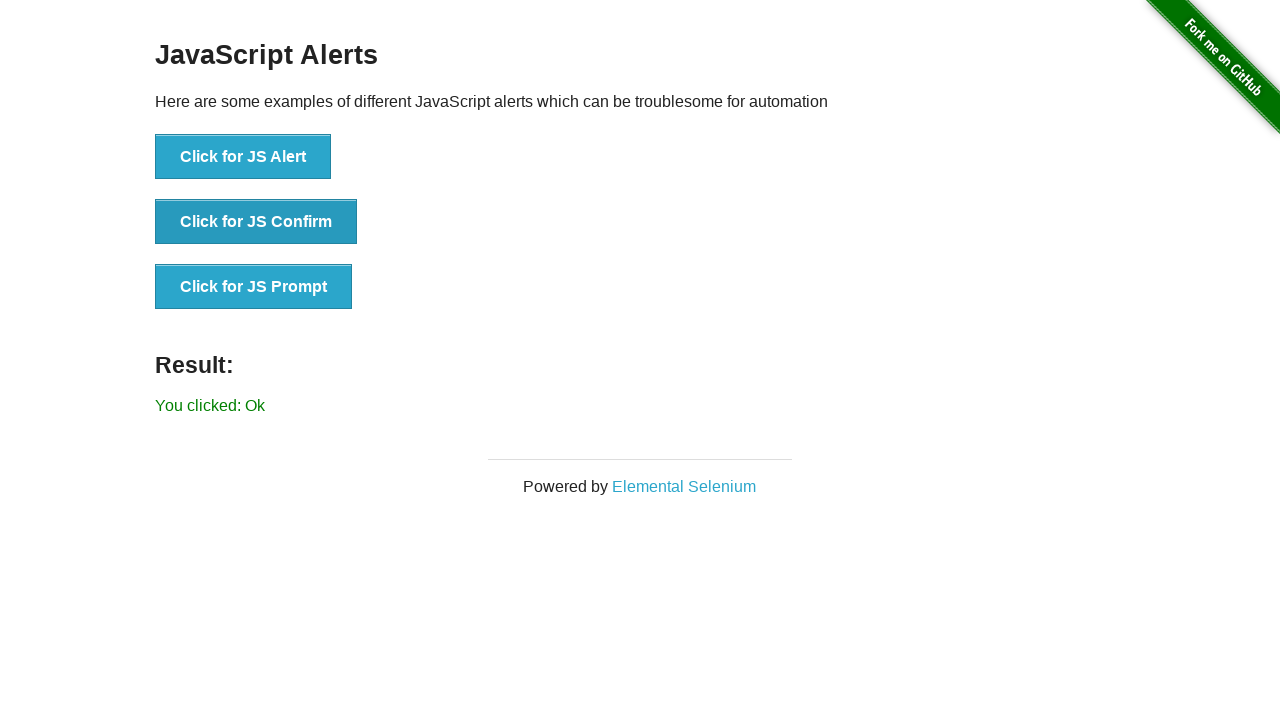

Retrieved result text after accepting confirm dialog
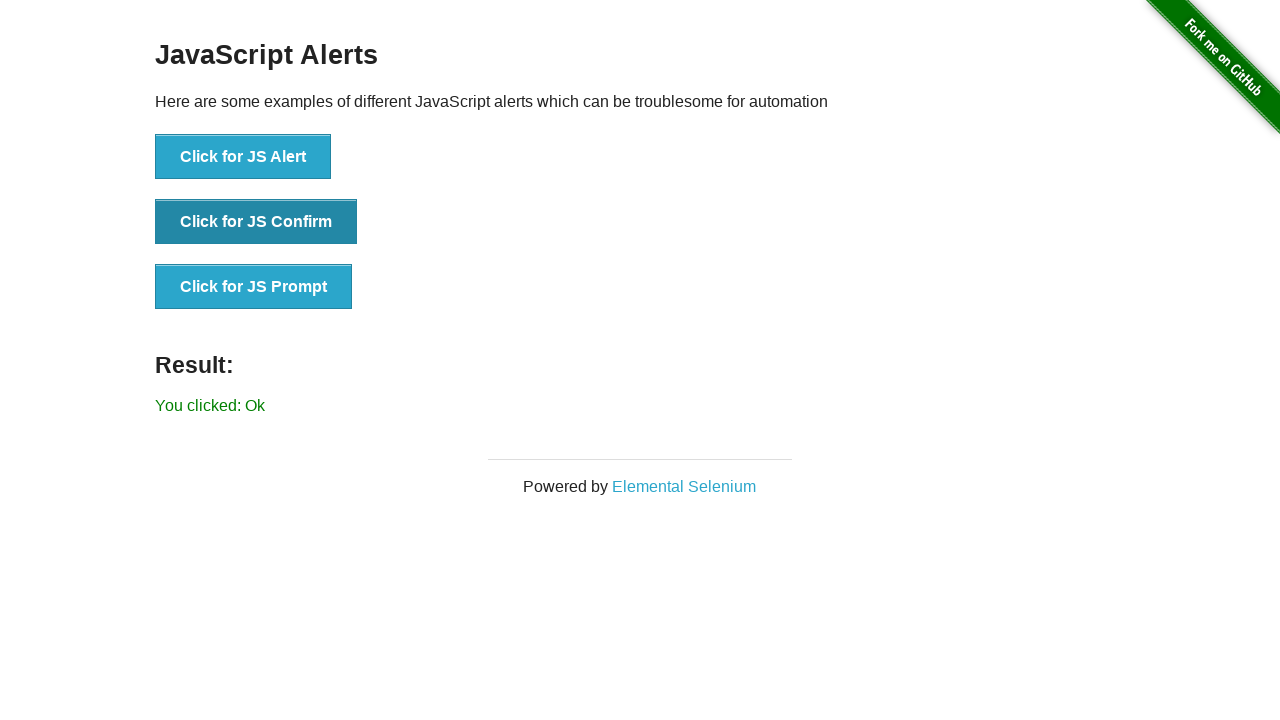

Verified result text is 'You clicked: Ok'
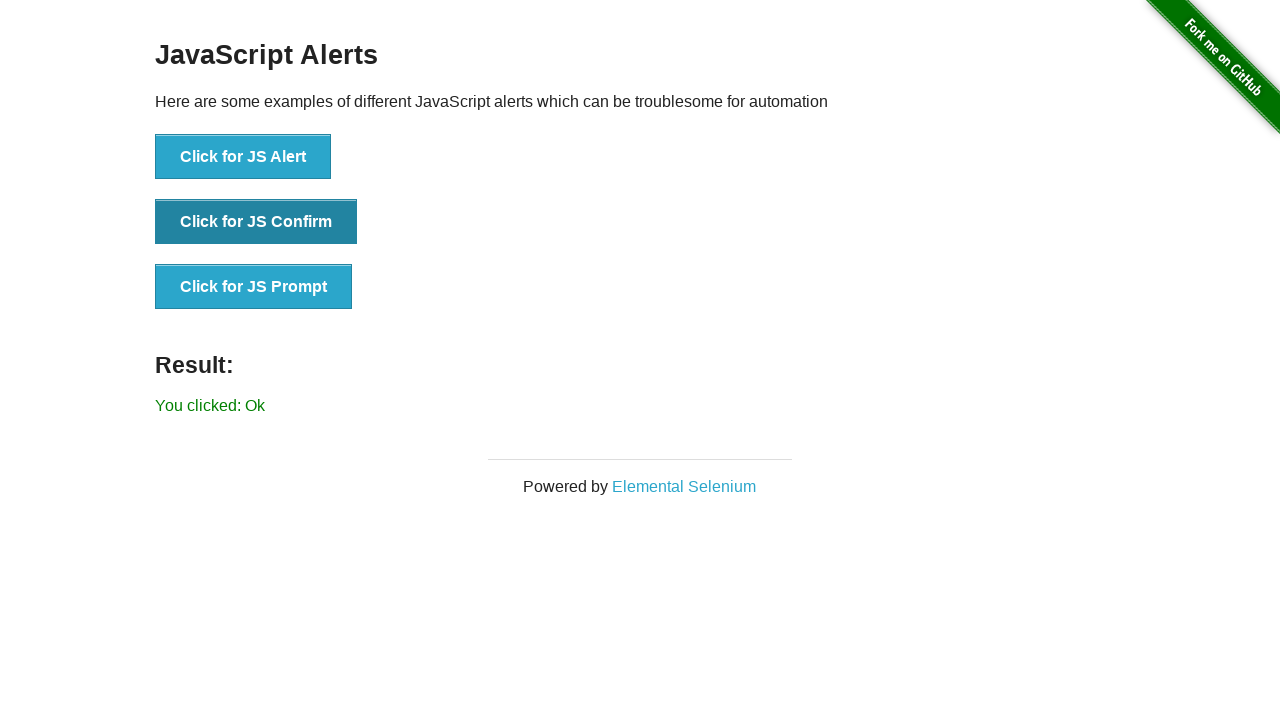

Set up dialog listener to dismiss the confirm dialog
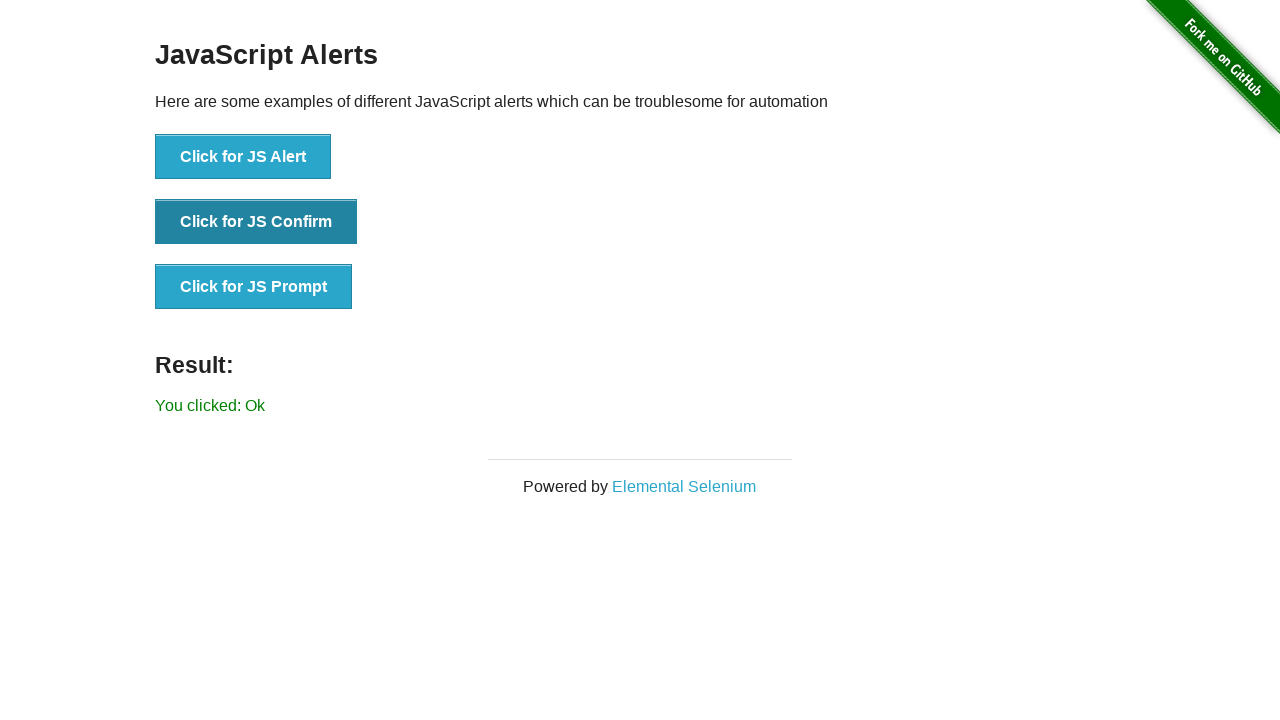

Clicked JS Confirm button again at (256, 222) on xpath=//*[@id='content']/div/ul/li[2]/button
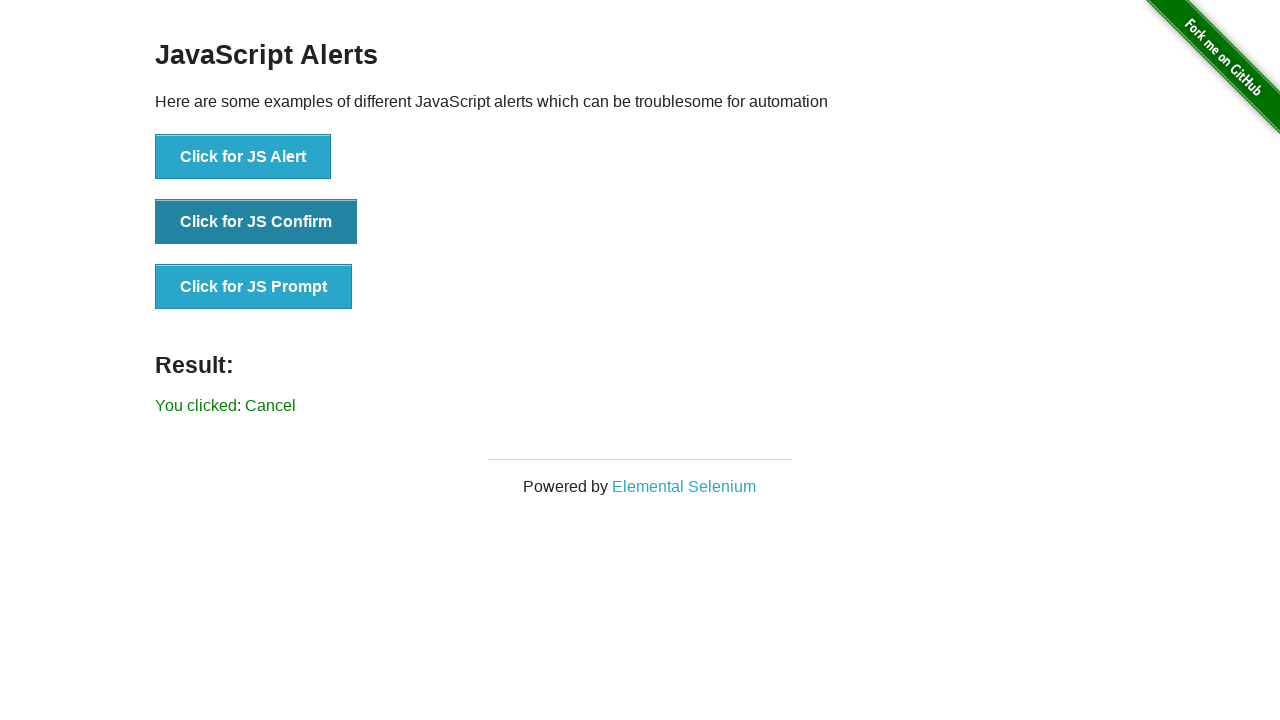

Retrieved result text after dismissing confirm dialog
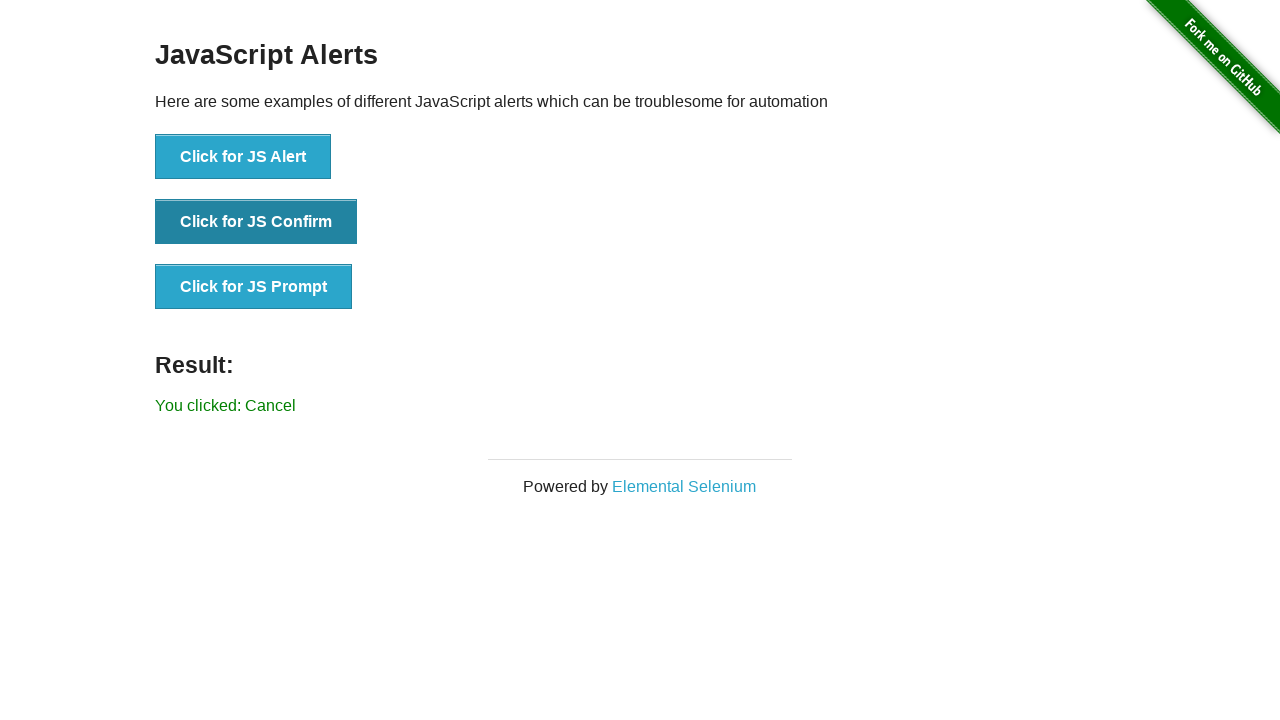

Verified result text is 'You clicked: Cancel'
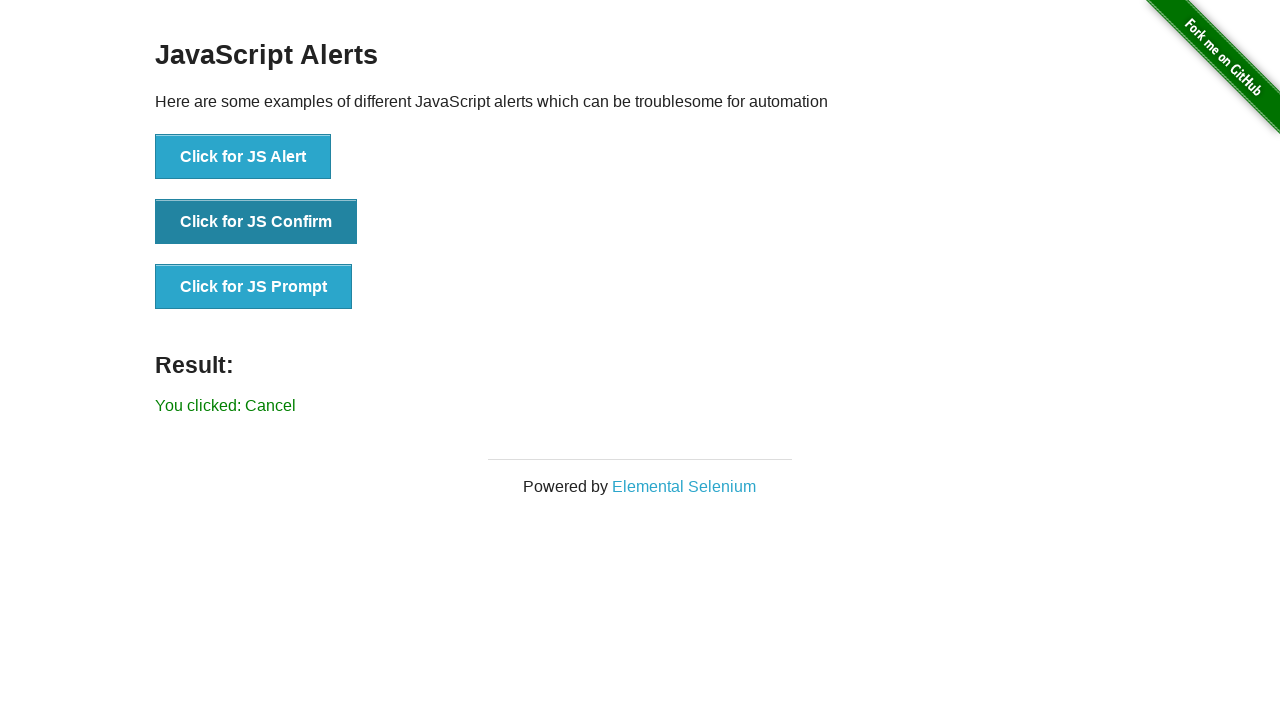

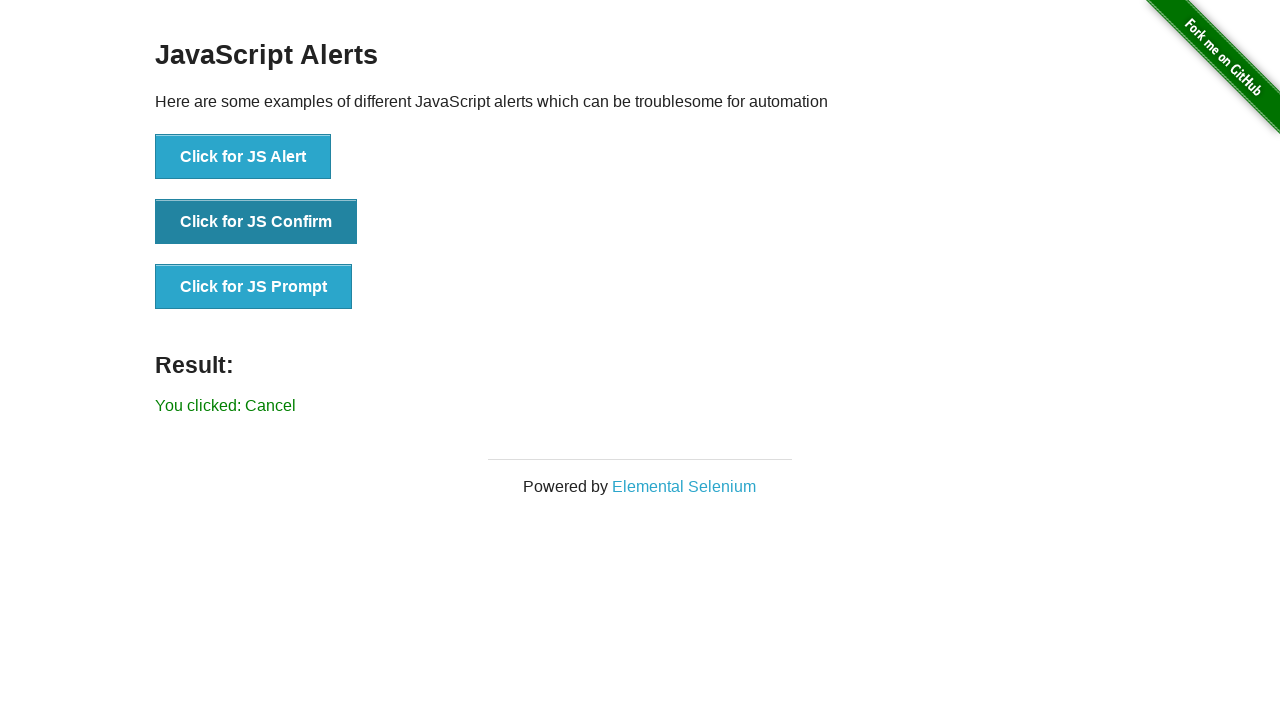